Tests dropdown functionality on a demo QA site by interacting with a select menu, verifying options exist, and selecting the "Yellow" option.

Starting URL: https://demoqa.com/select-menu

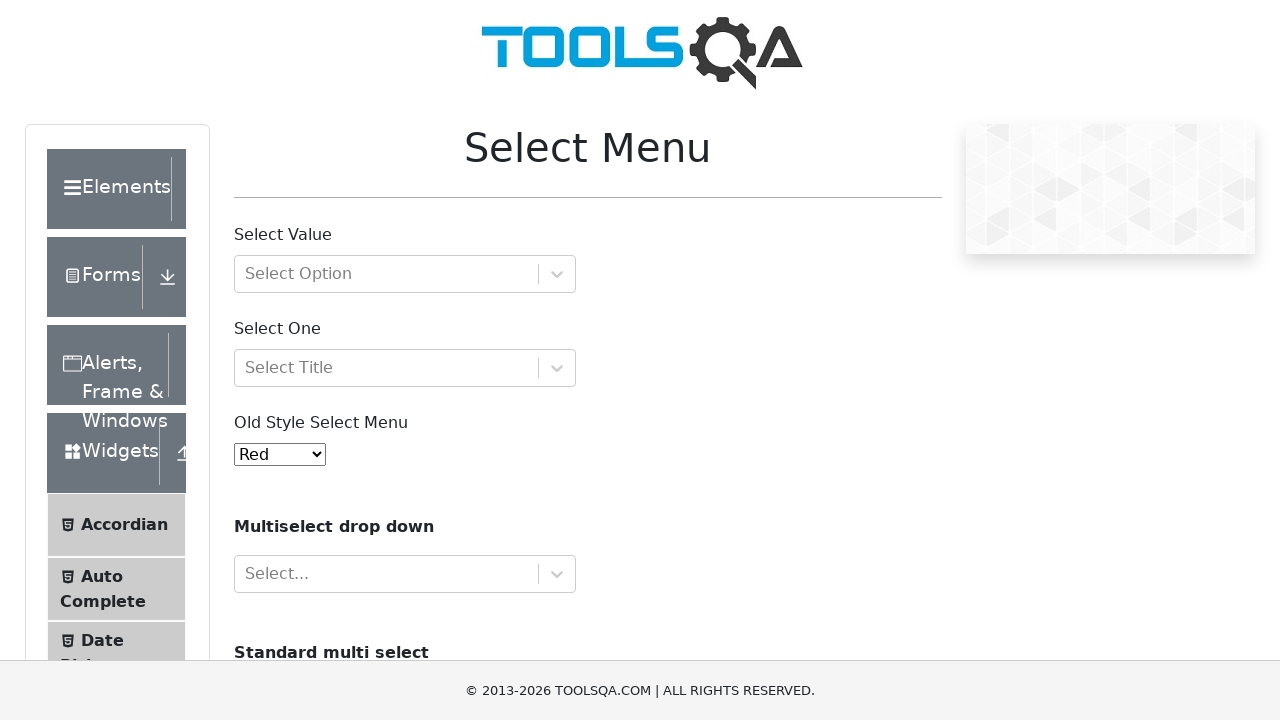

Waited for dropdown menu to be visible
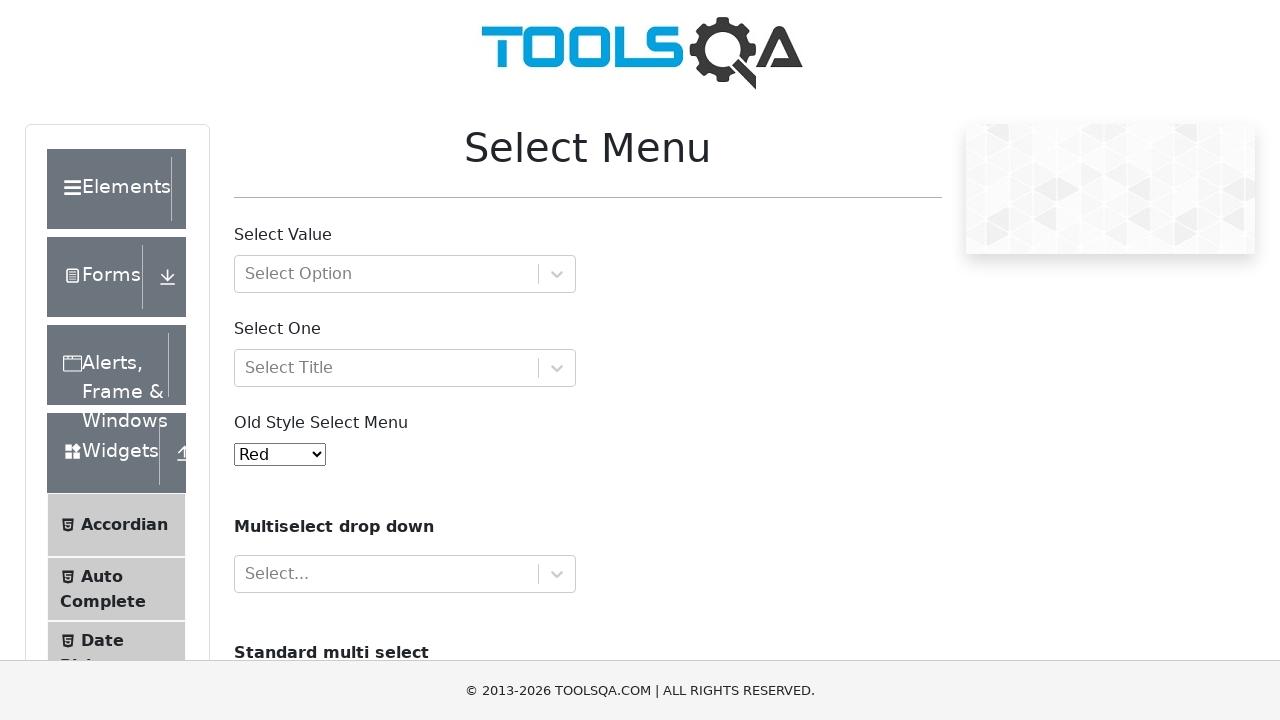

Located the dropdown element
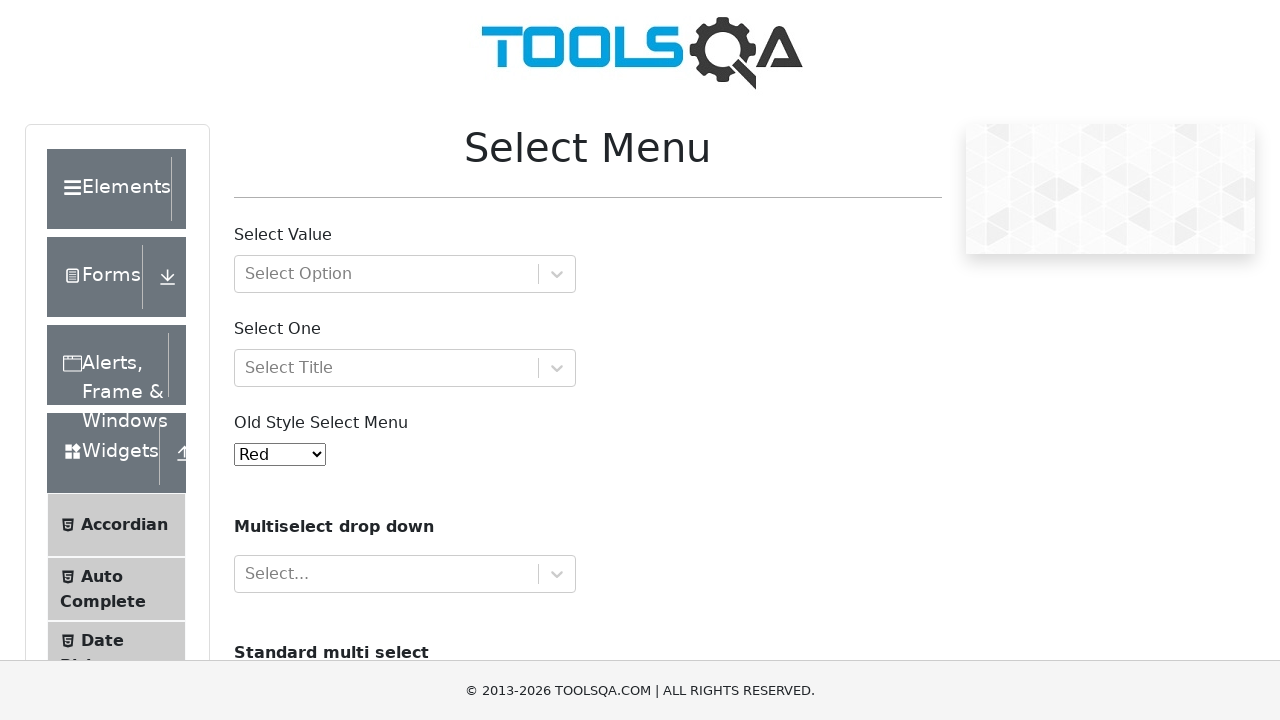

Selected 'Yellow' option from the dropdown on #oldSelectMenu
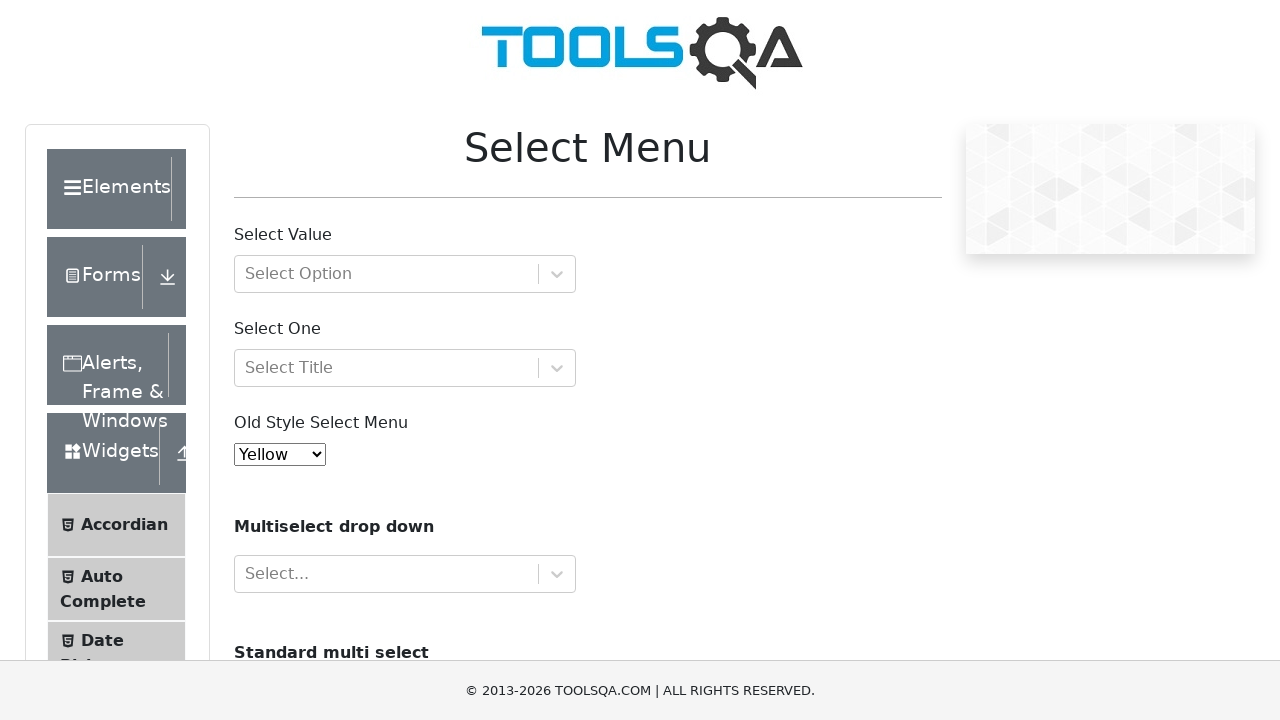

Verified that 'Yellow' option was successfully selected (value = 3)
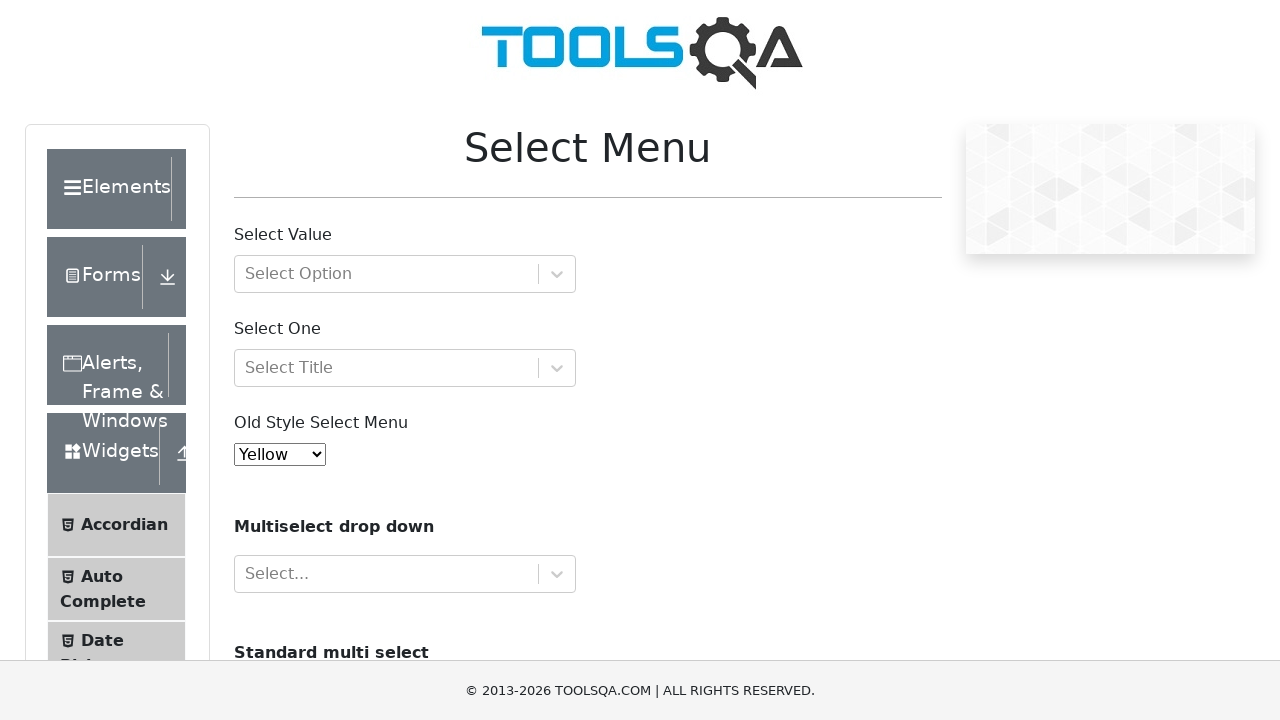

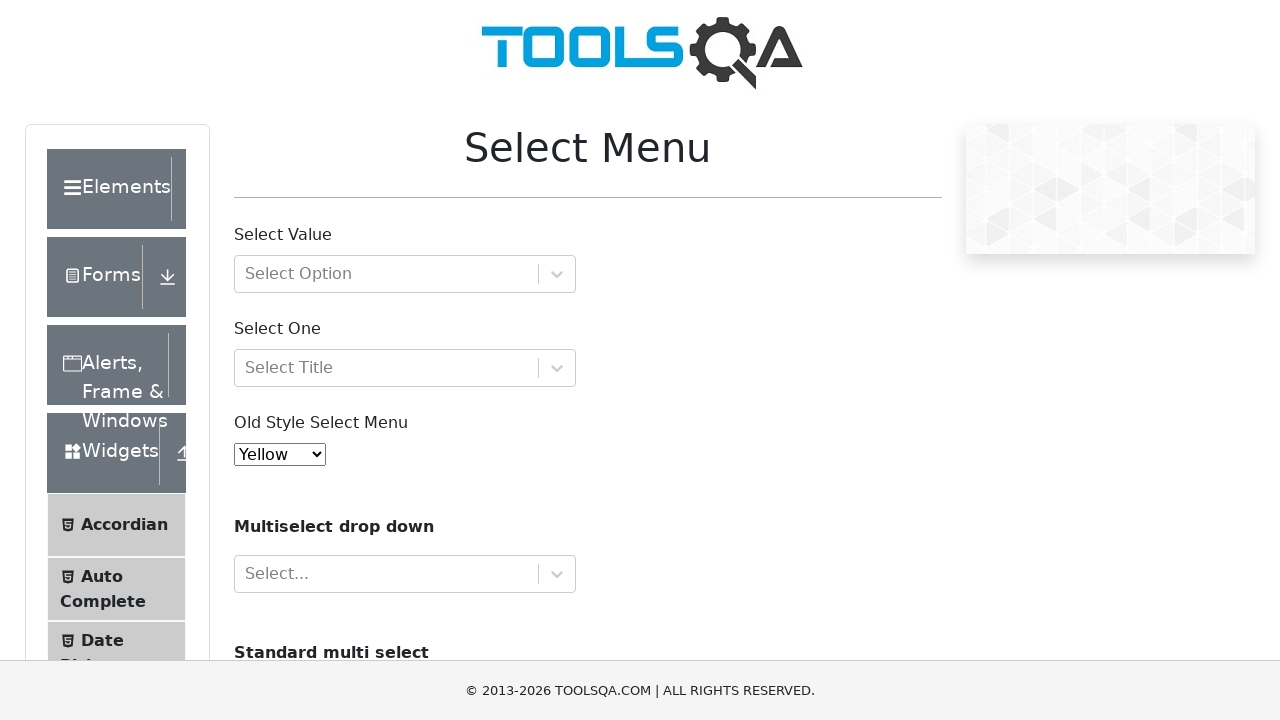